Navigates to Yahoo Japan homepage and waits for the page to load, then takes a screenshot of the page.

Starting URL: https://yahoo.co.jp

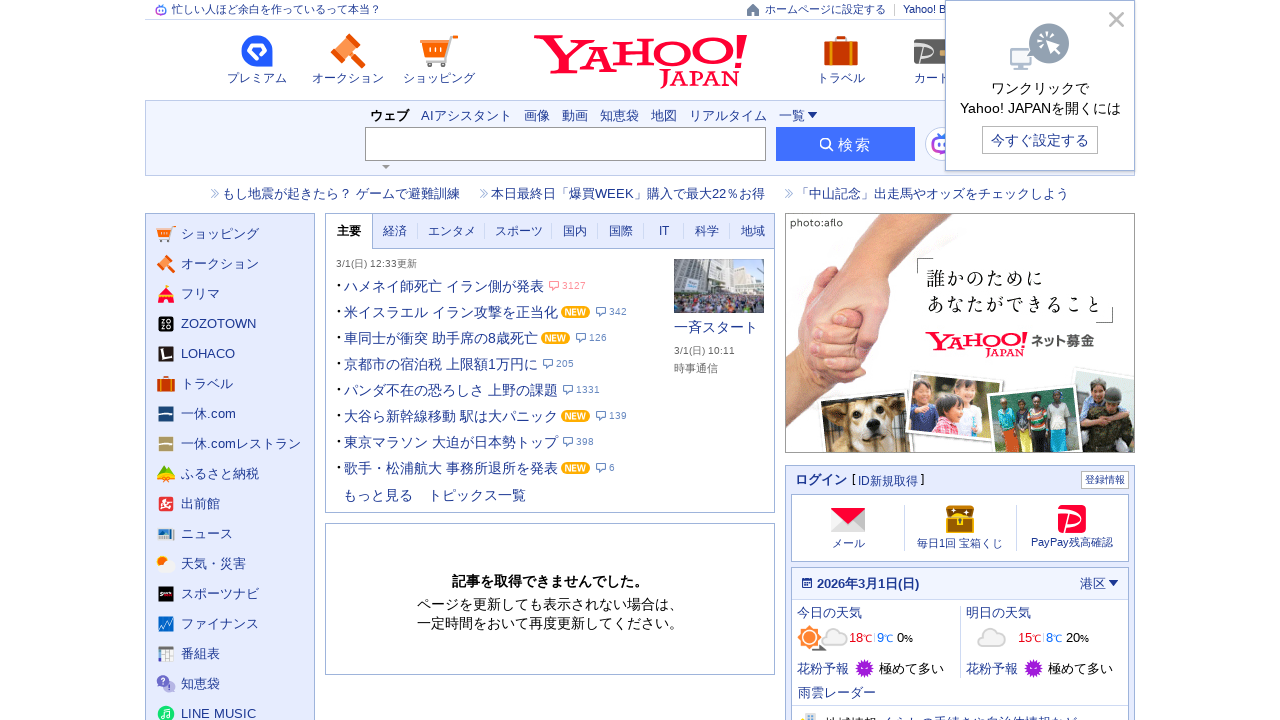

Navigated to Yahoo Japan homepage
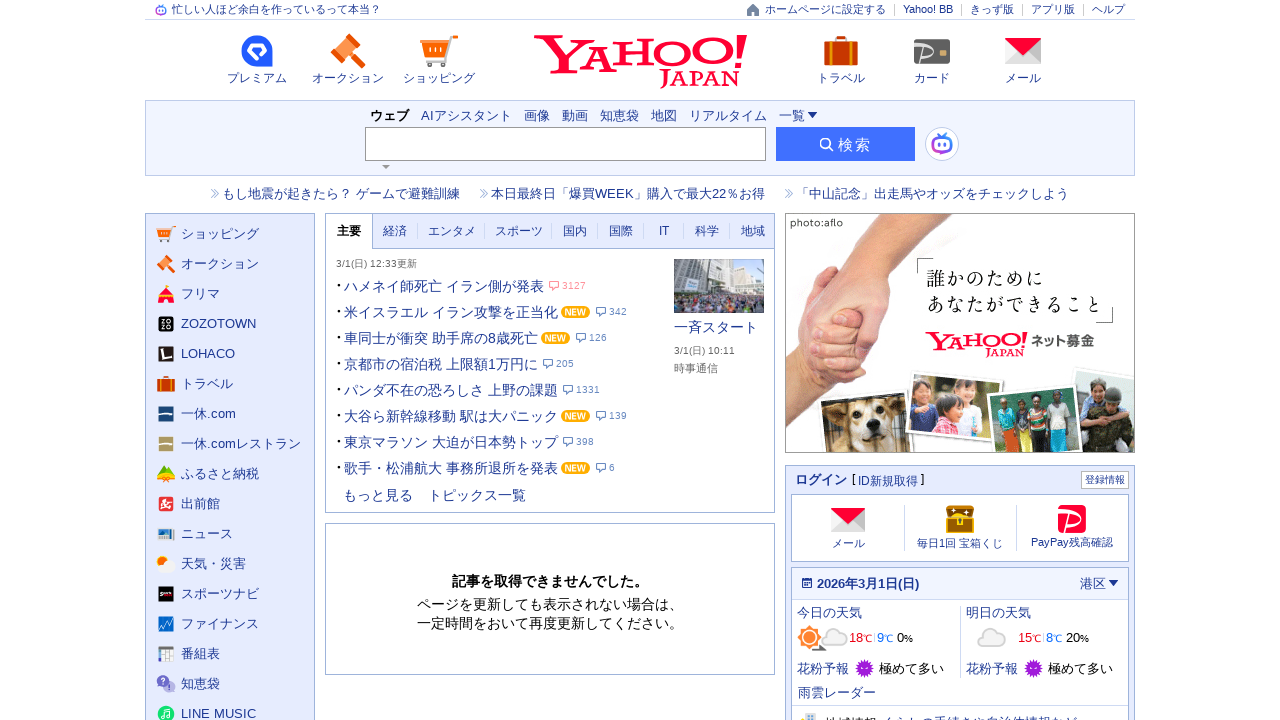

Page DOM content loaded
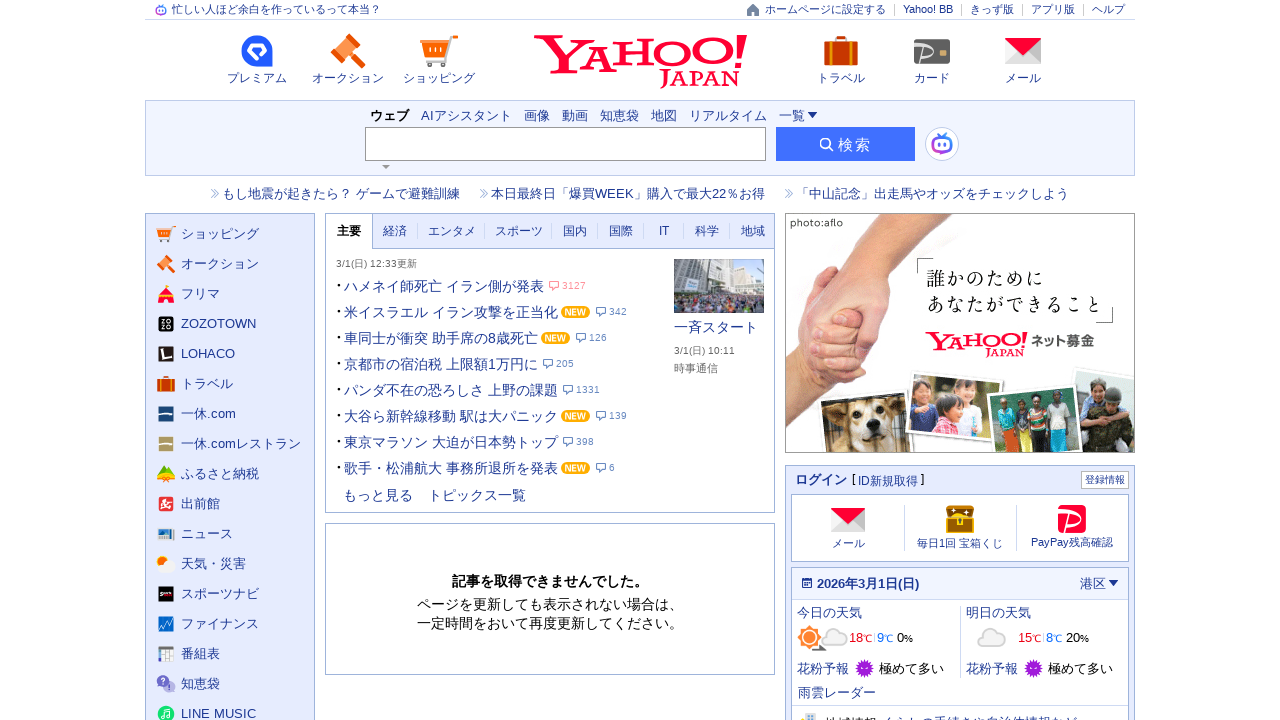

Page title is present
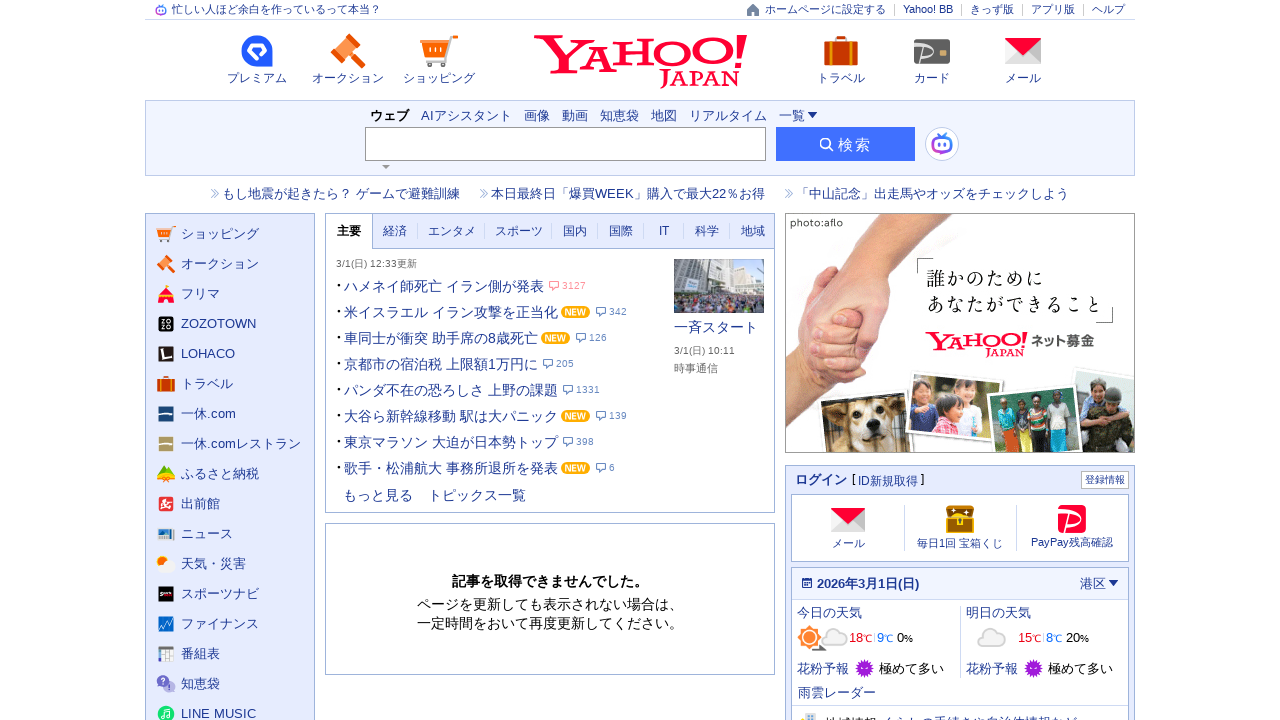

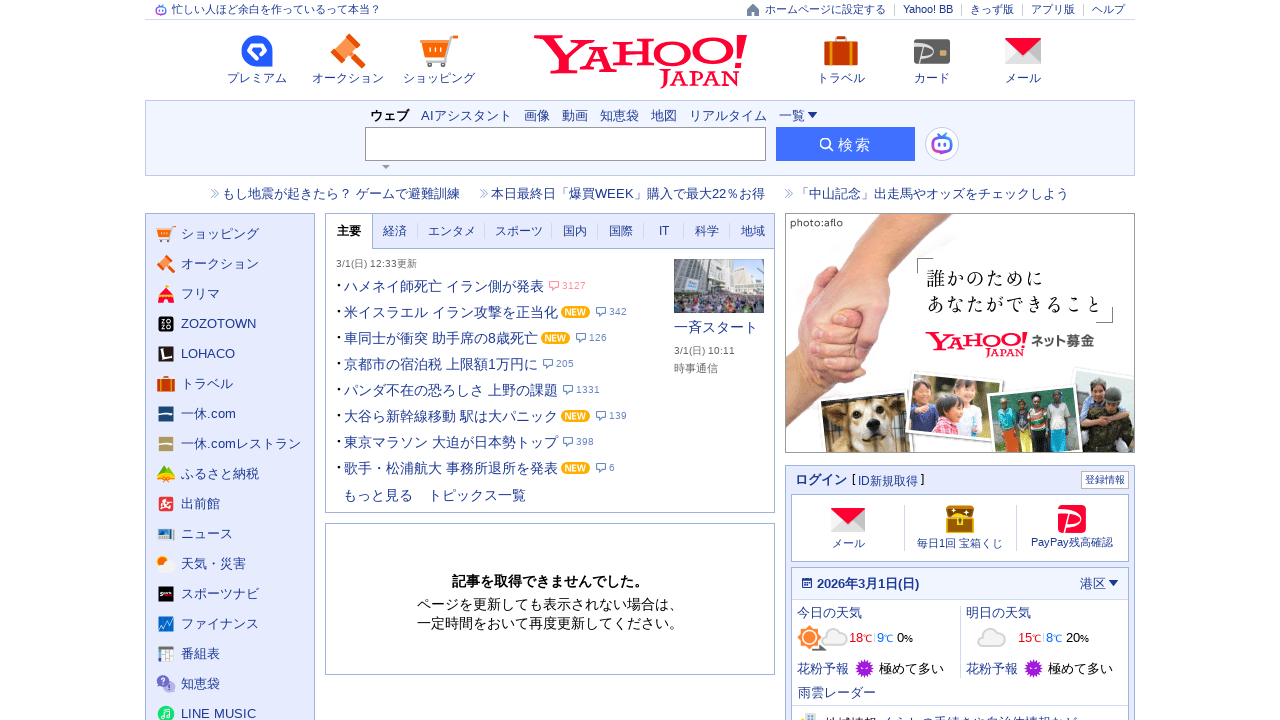